Navigates to the frontend and makes an API request with multiple custom headers to verify CORS allows all required headers

Starting URL: https://staging.batbern.ch

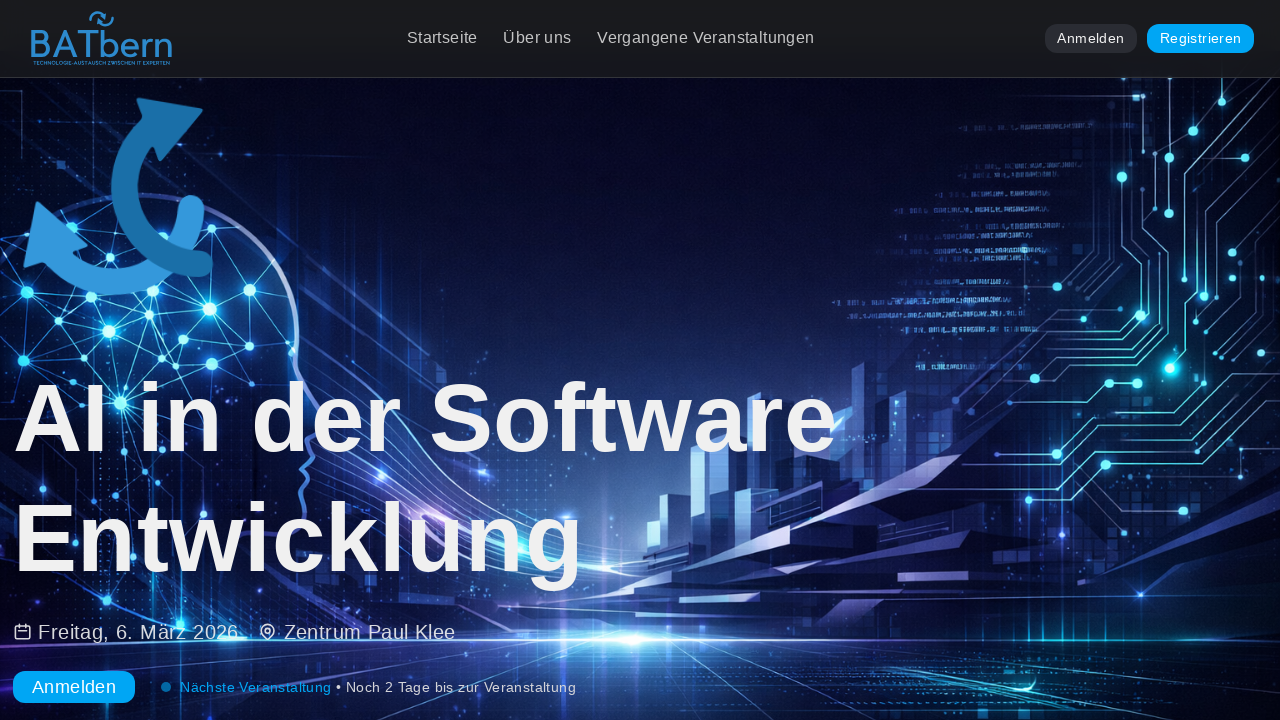

Navigated to frontend at https://staging.batbern.ch
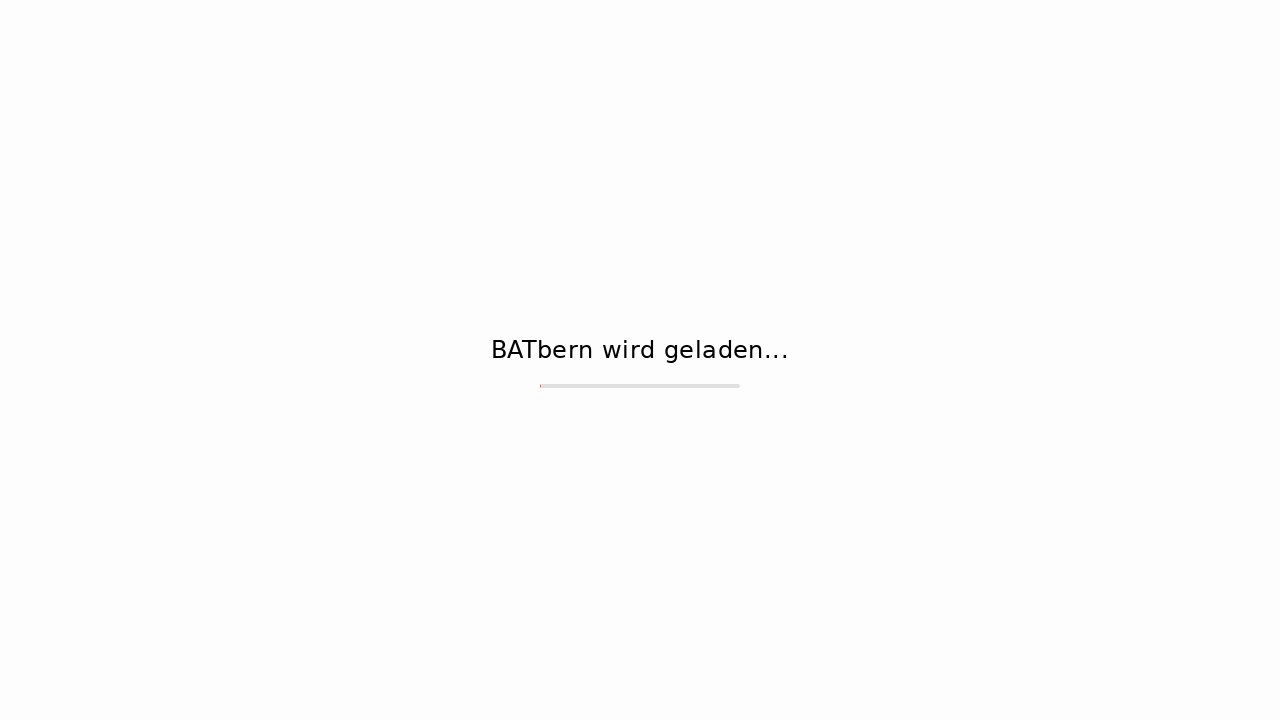

Made API request to /health endpoint with multiple custom headers (X-Correlation-ID, Accept-Language, Accept)
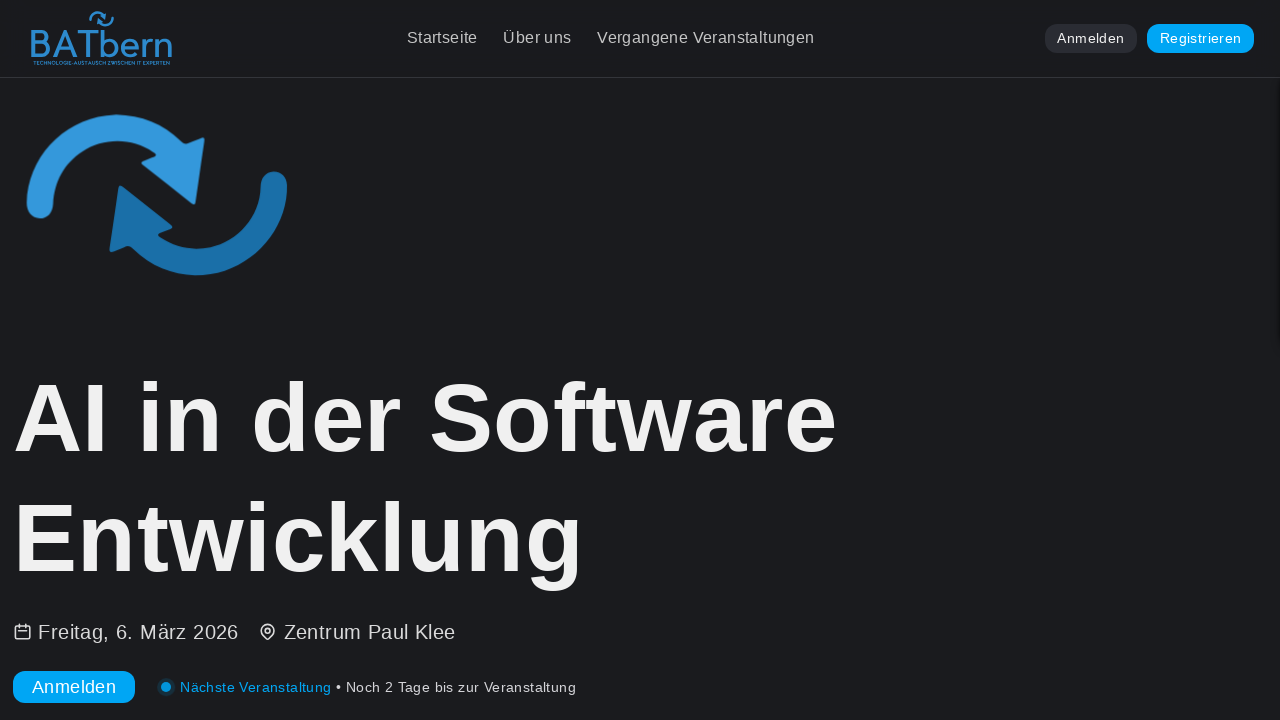

Verified API response status is either OK or 401 - CORS allowed all required headers
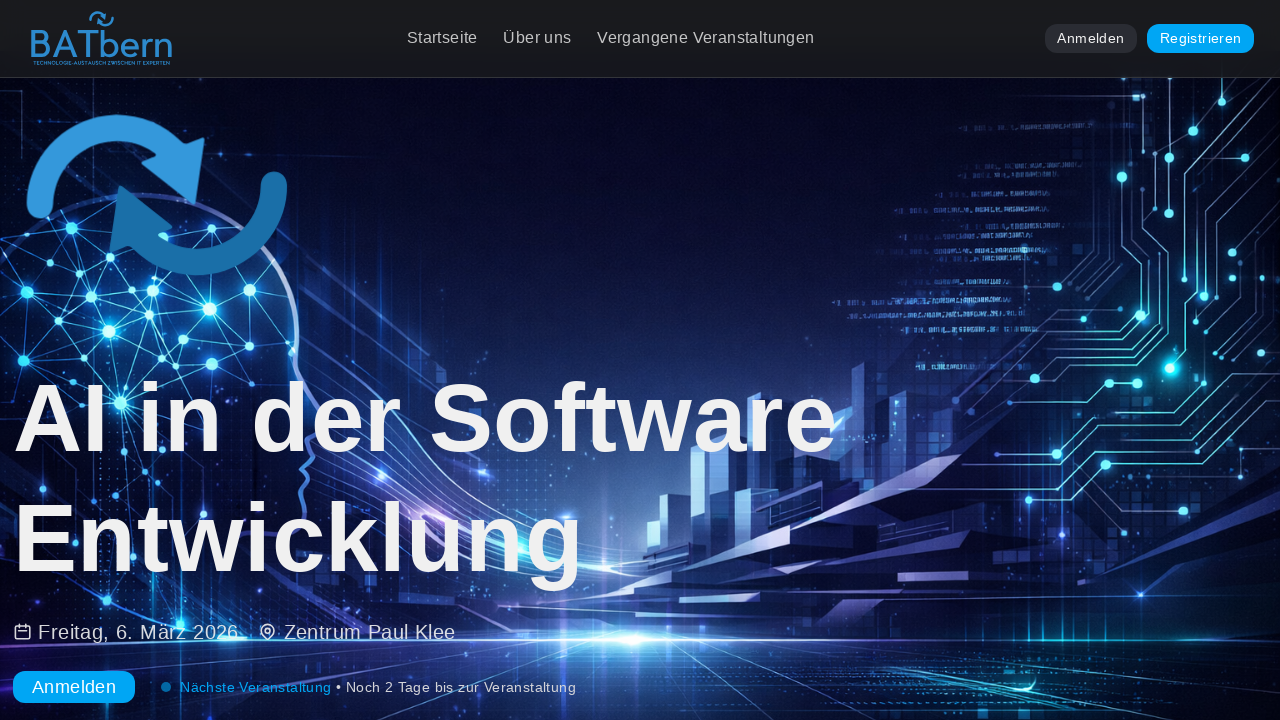

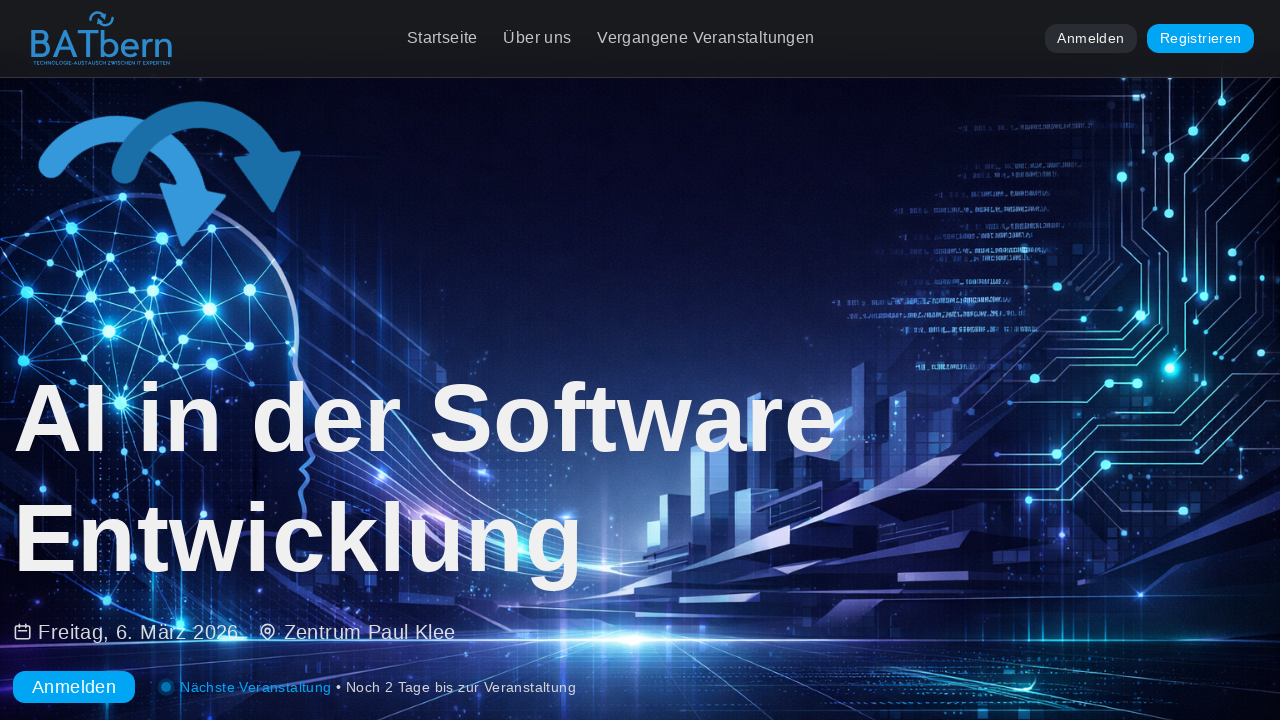